Navigates to Nike UK website and verifies that links are present on the page

Starting URL: http://www.nike.com/gb

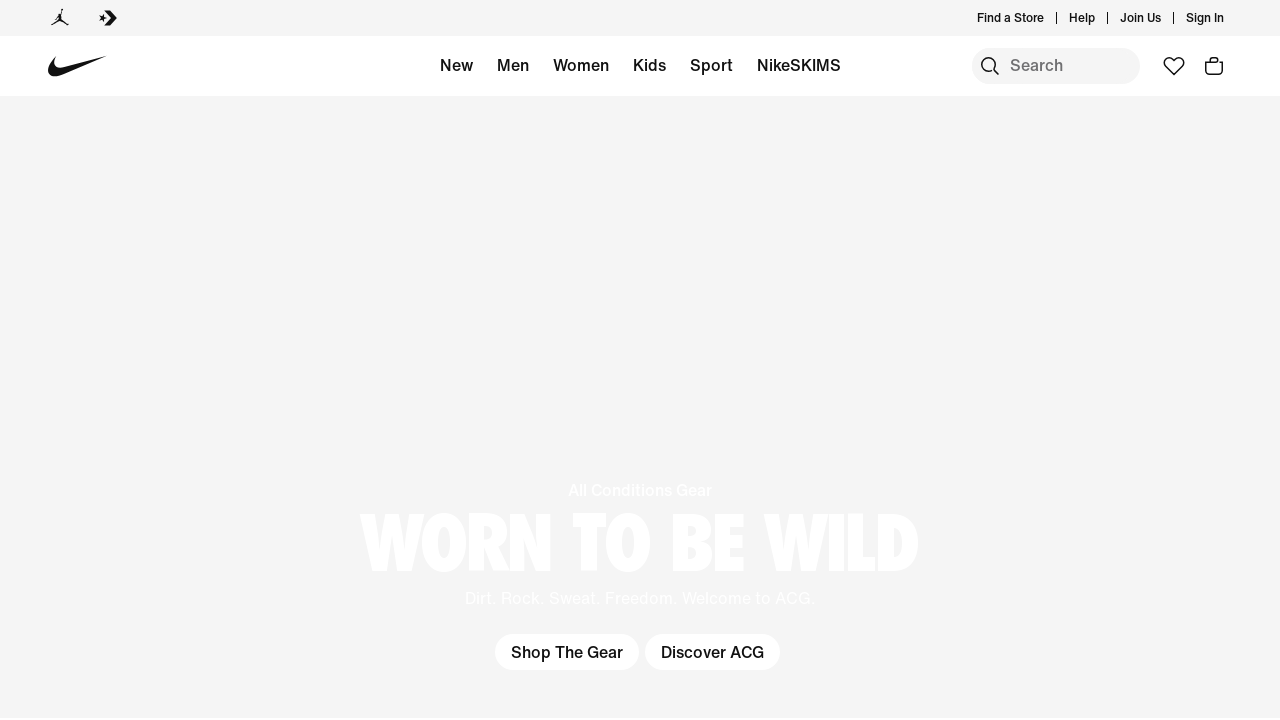

Waited for links to load on Nike UK homepage
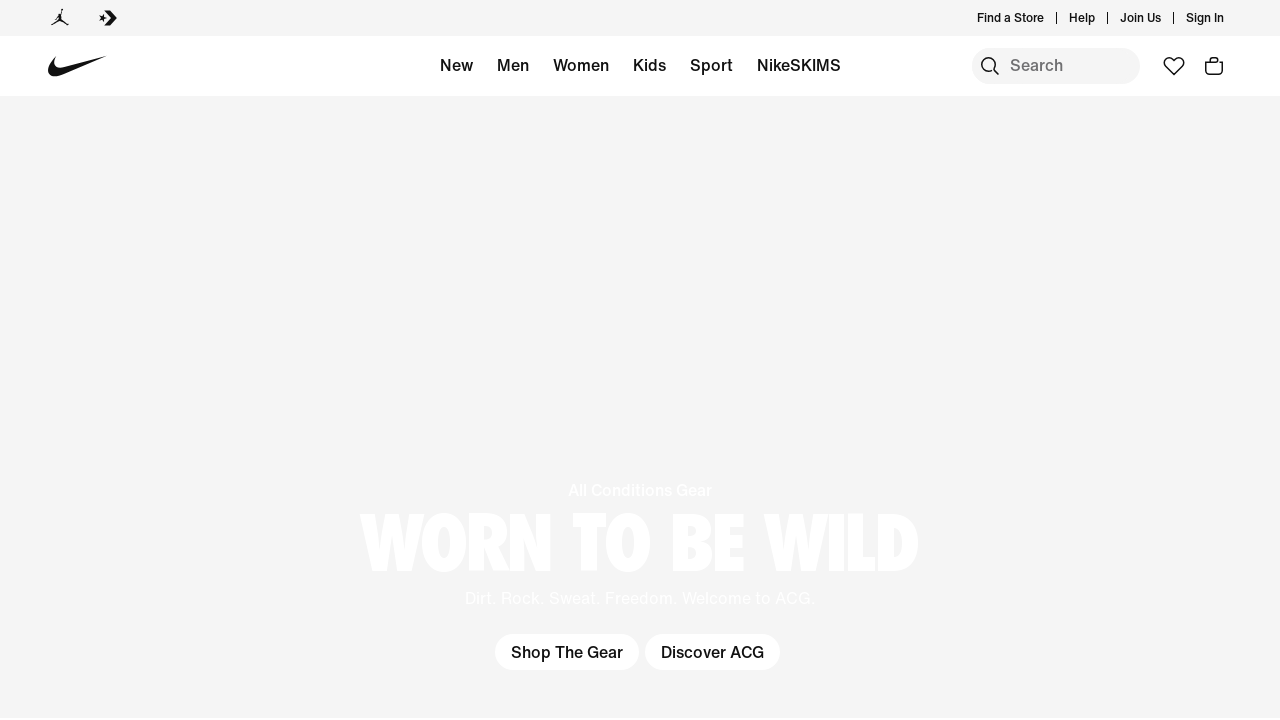

Retrieved all links from the page
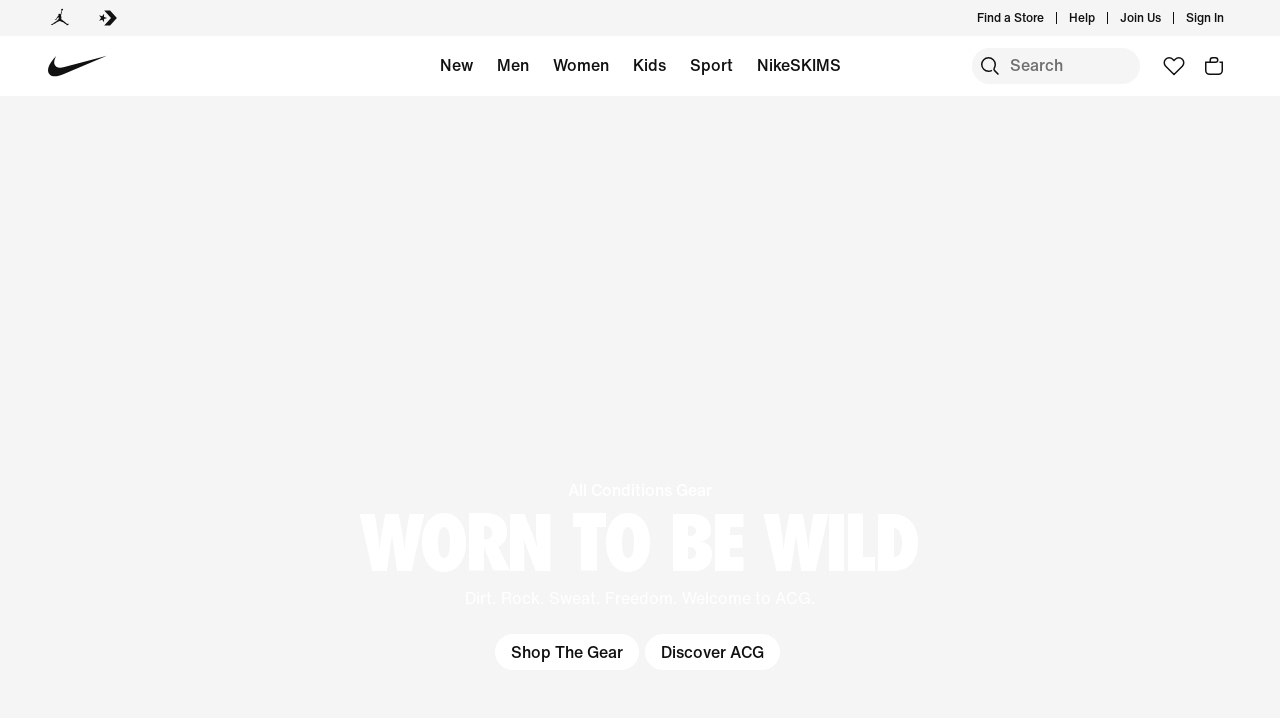

Verified that 448 links are present on the Nike UK website
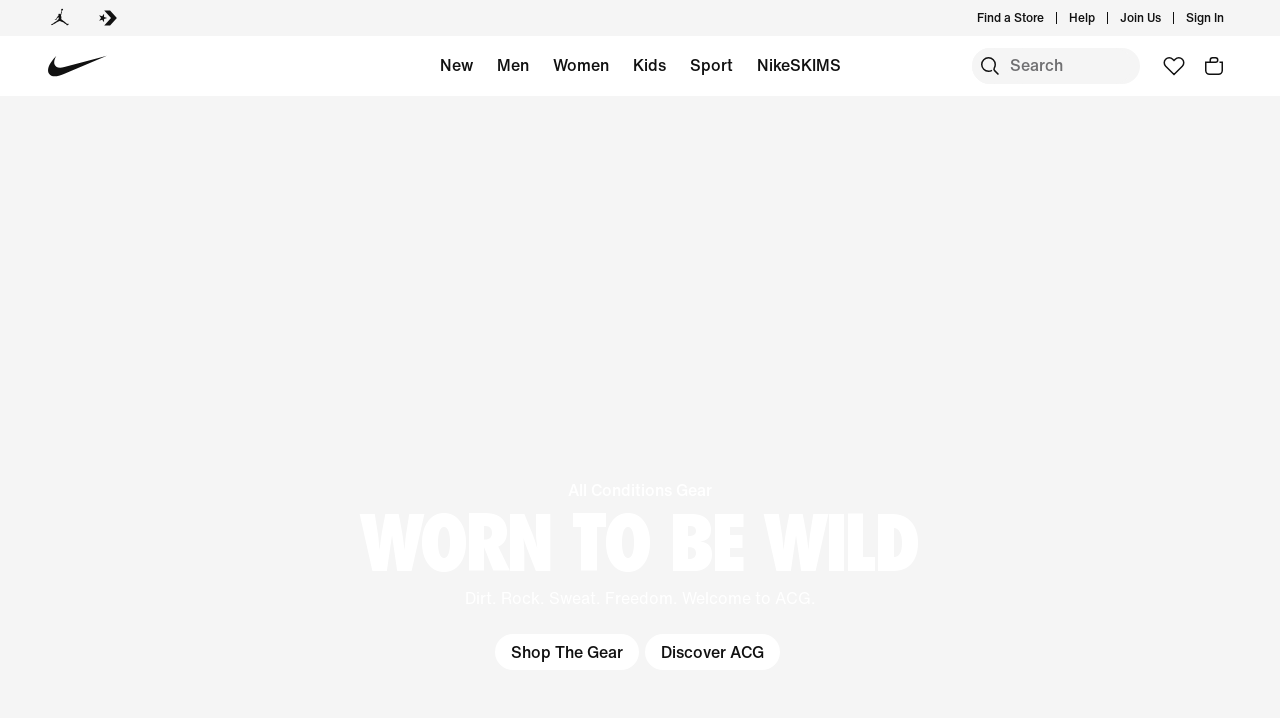

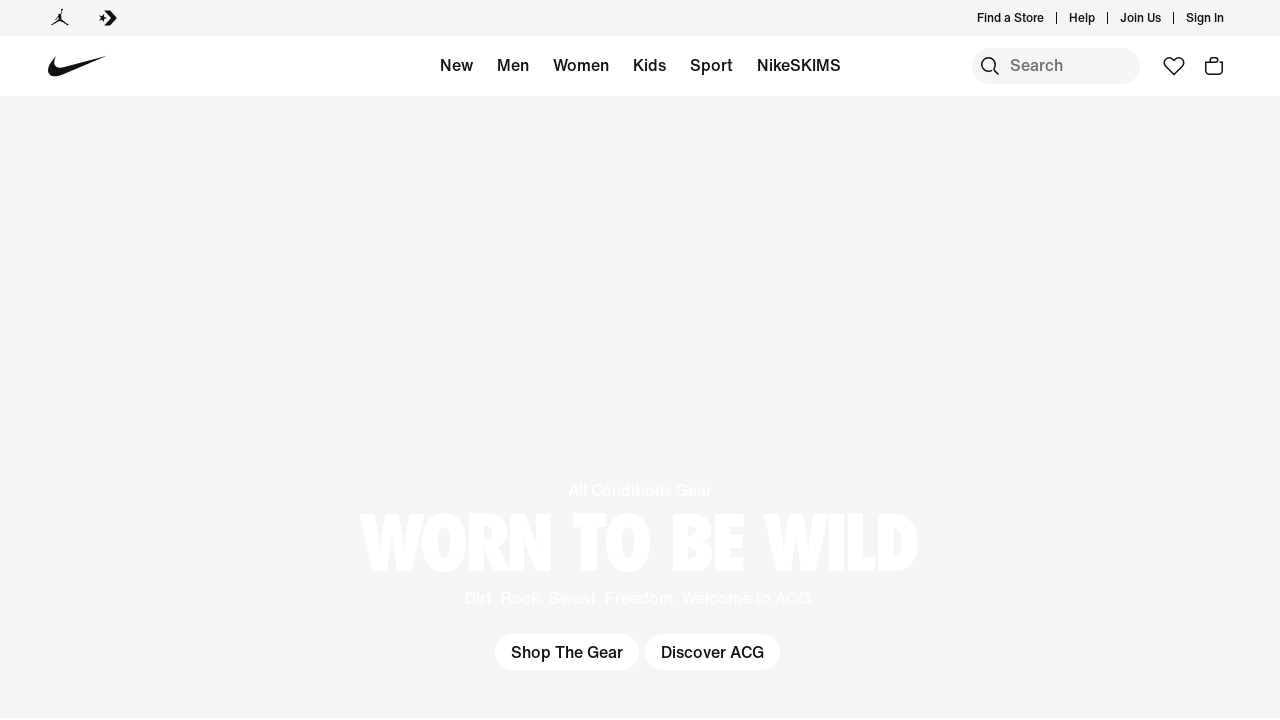